Tests iframe handling by locating an iframe and clicking a link within it to navigate to the learning path section

Starting URL: https://rahulshettyacademy.com/AutomationPractice/

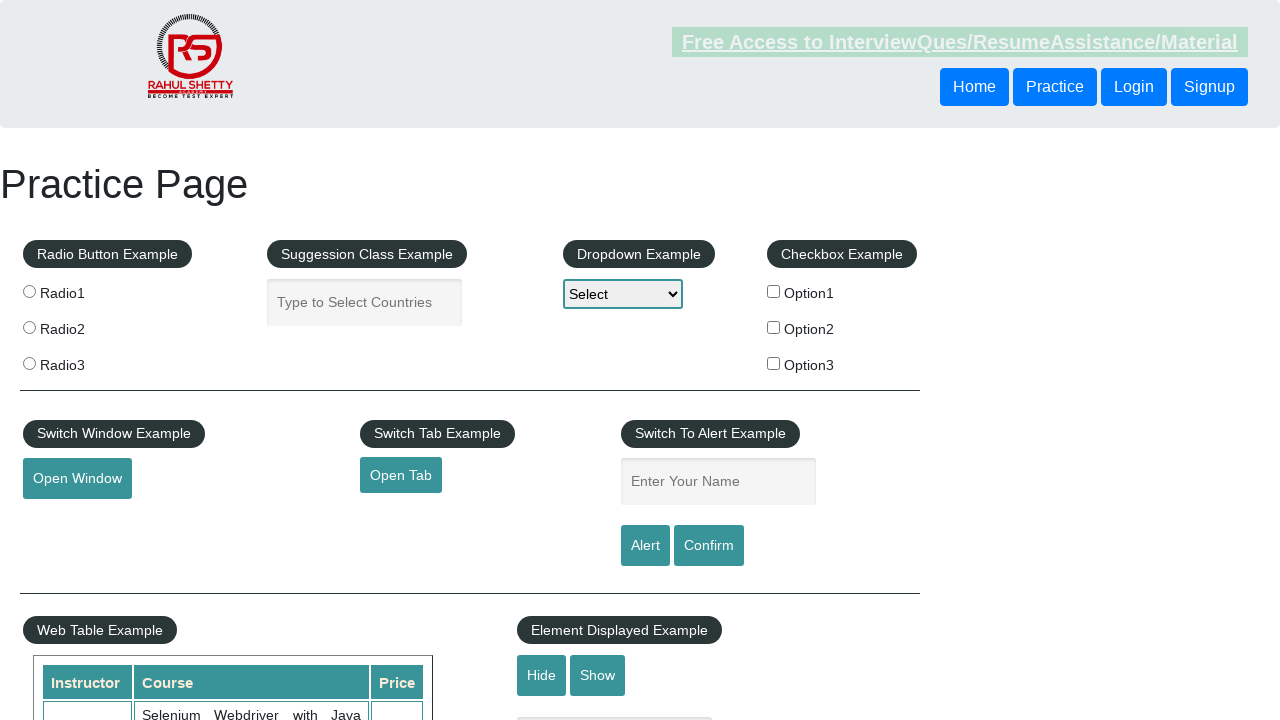

Located iframe with ID 'courses-iframe'
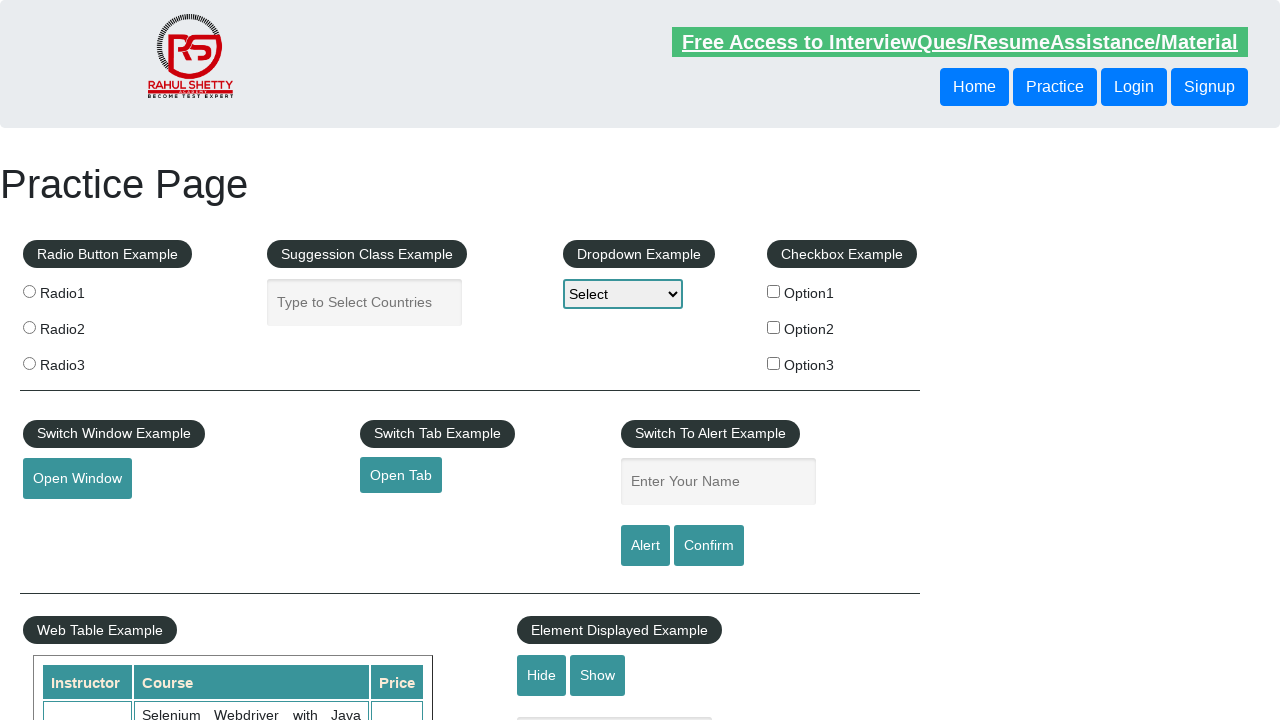

Clicked learning path link within iframe at (469, 360) on #courses-iframe >> internal:control=enter-frame >> a[href="learning-path"]:visib
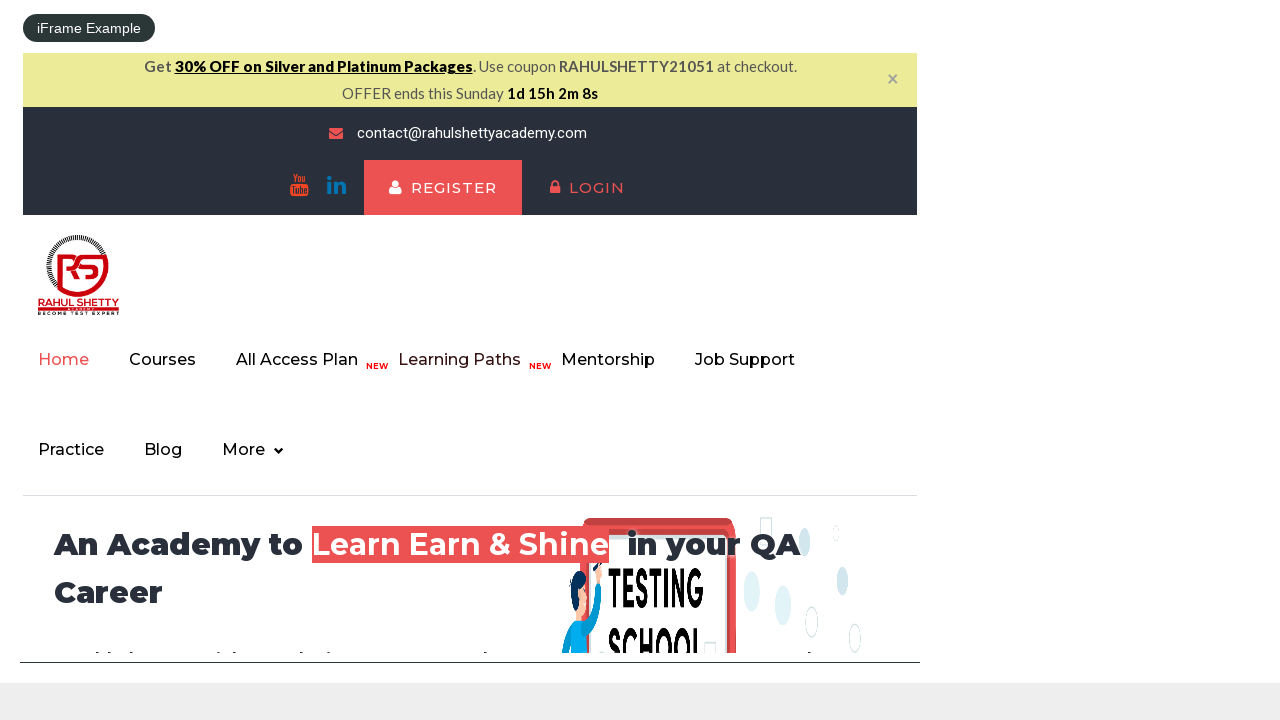

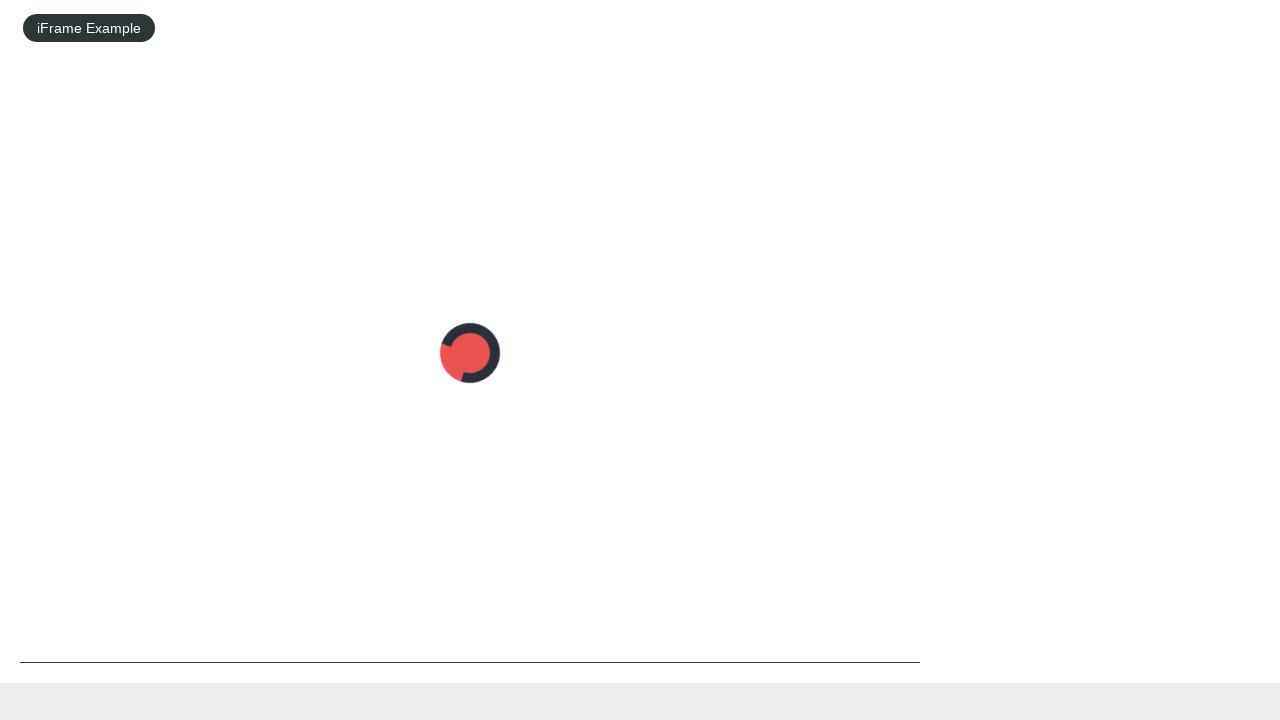